Tests navigation to languages starting with numbers and verifies 10 languages are displayed

Starting URL: http://www.99-bottles-of-beer.net/

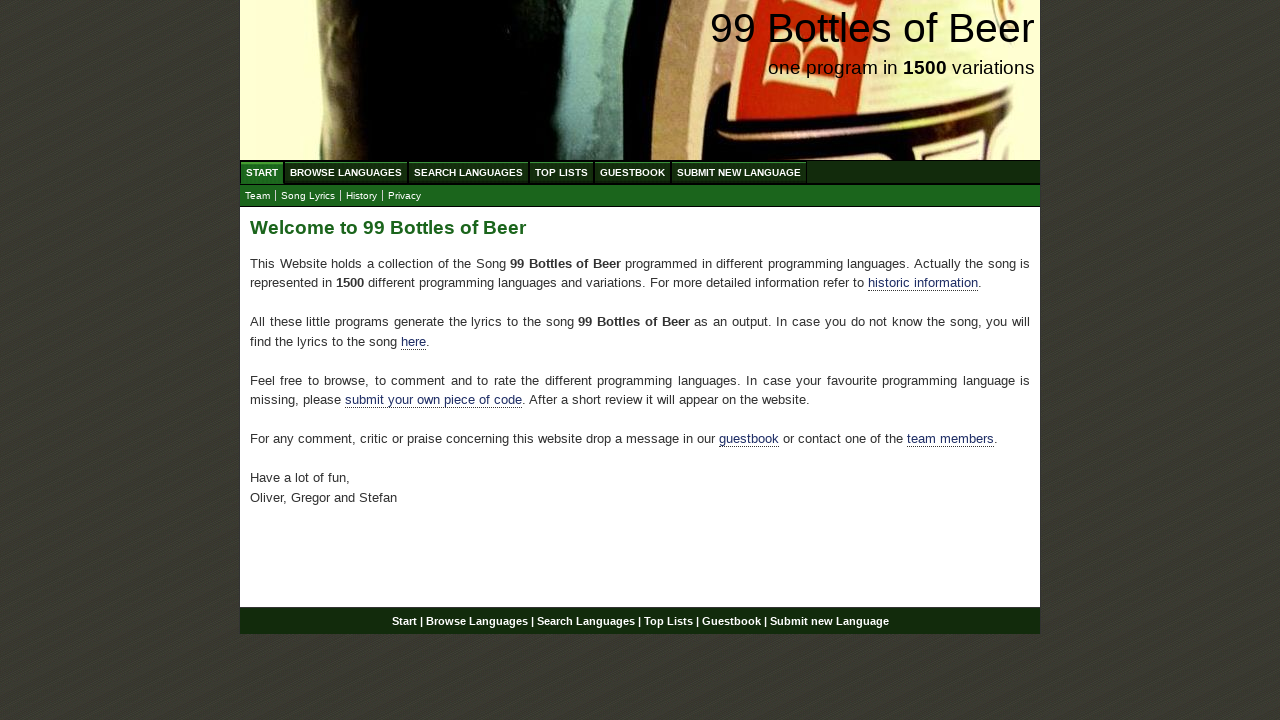

Clicked on Browse Languages link at (346, 172) on #menu a[href='/abc.html']
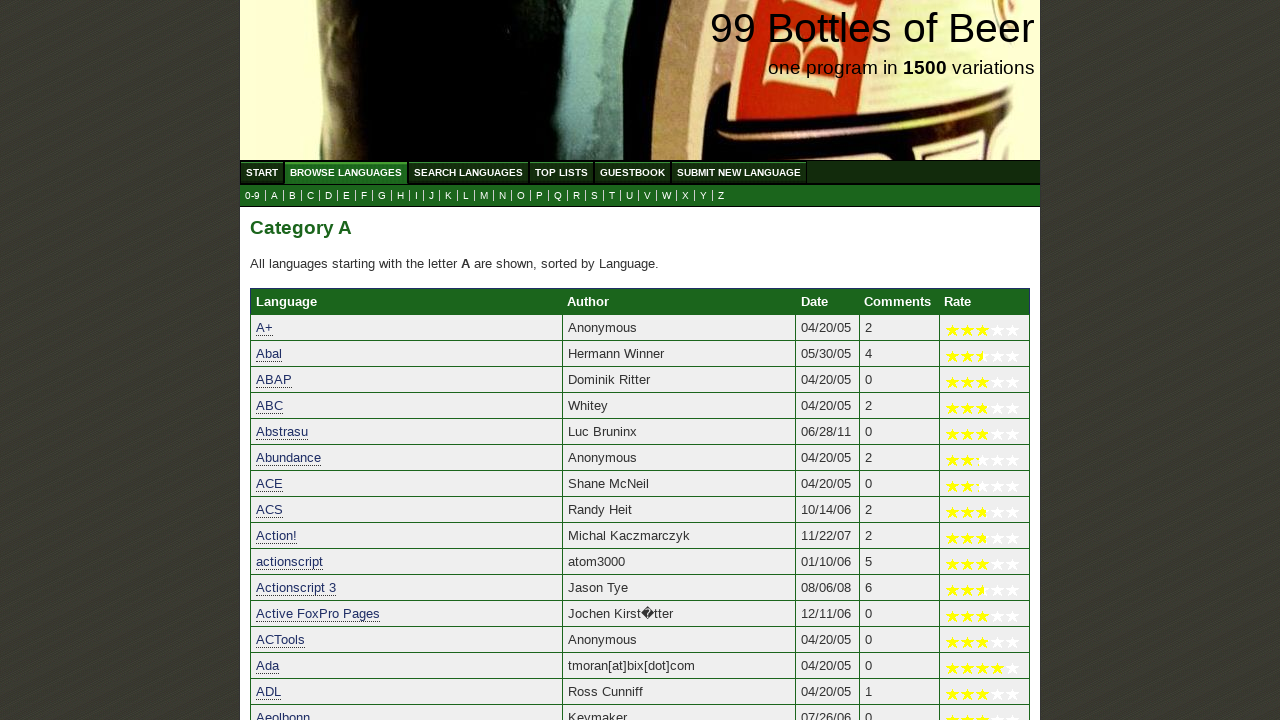

Clicked on 0-9 link to navigate to languages starting with numbers at (252, 196) on a[href='0.html']
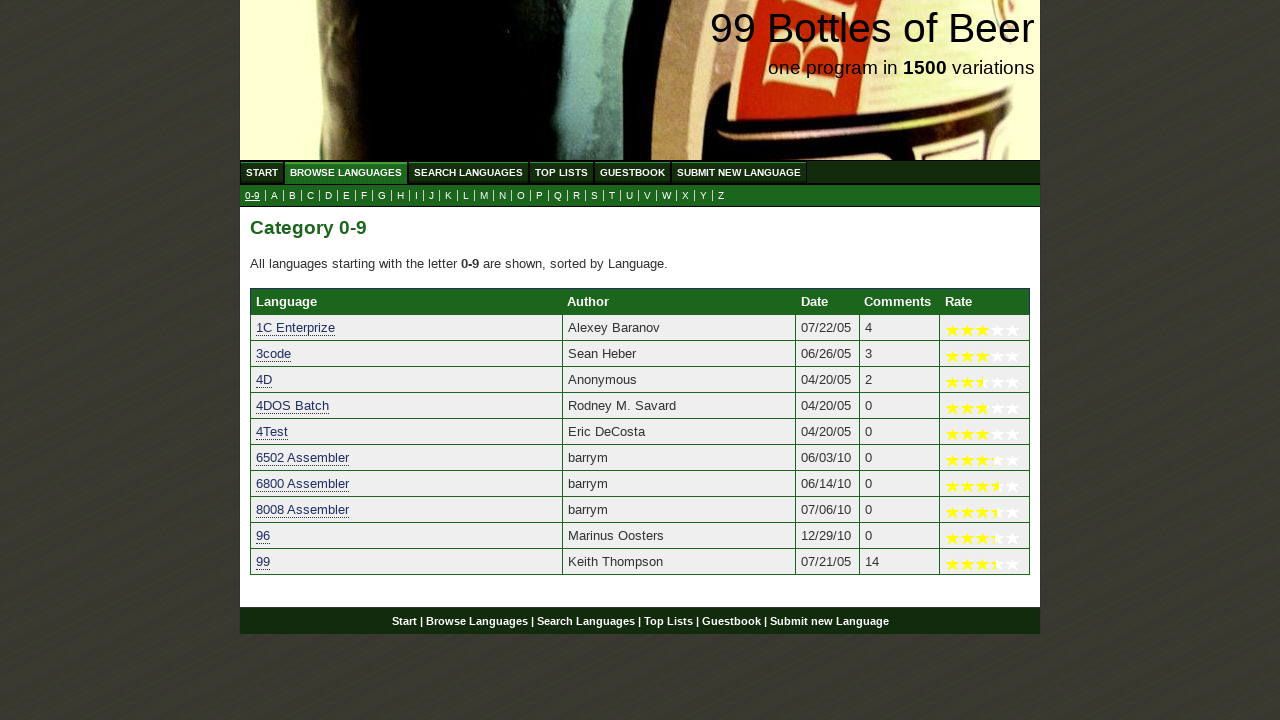

Language links loaded in table
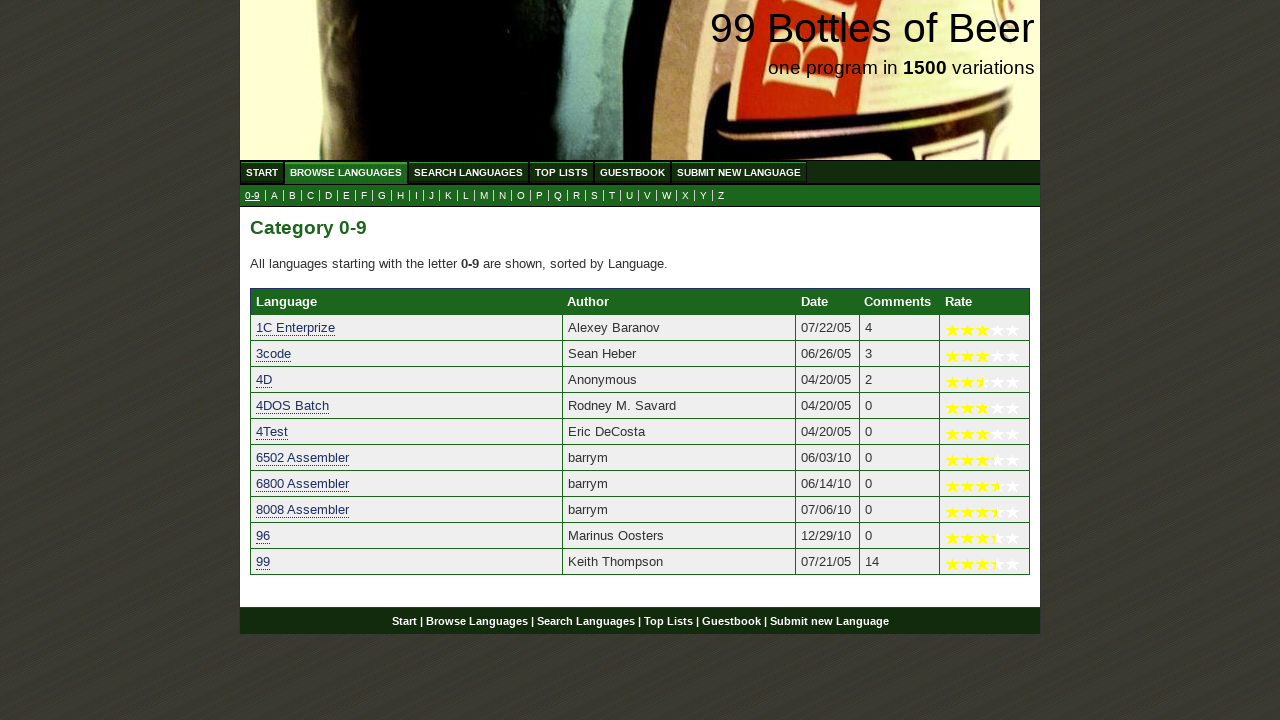

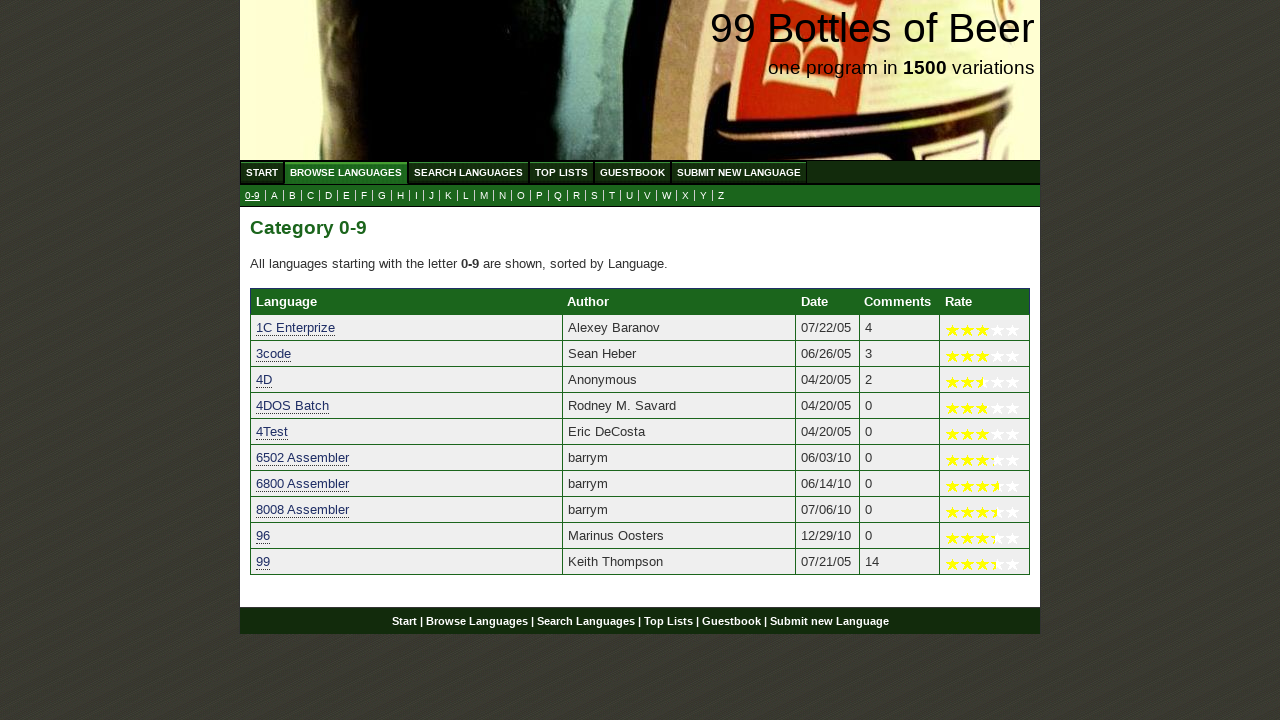